Tests checkbox functionality by verifying default states of two checkboxes, then clicking to toggle each checkbox's state and confirming the state changes.

Starting URL: https://practice.cydeo.com/checkboxes

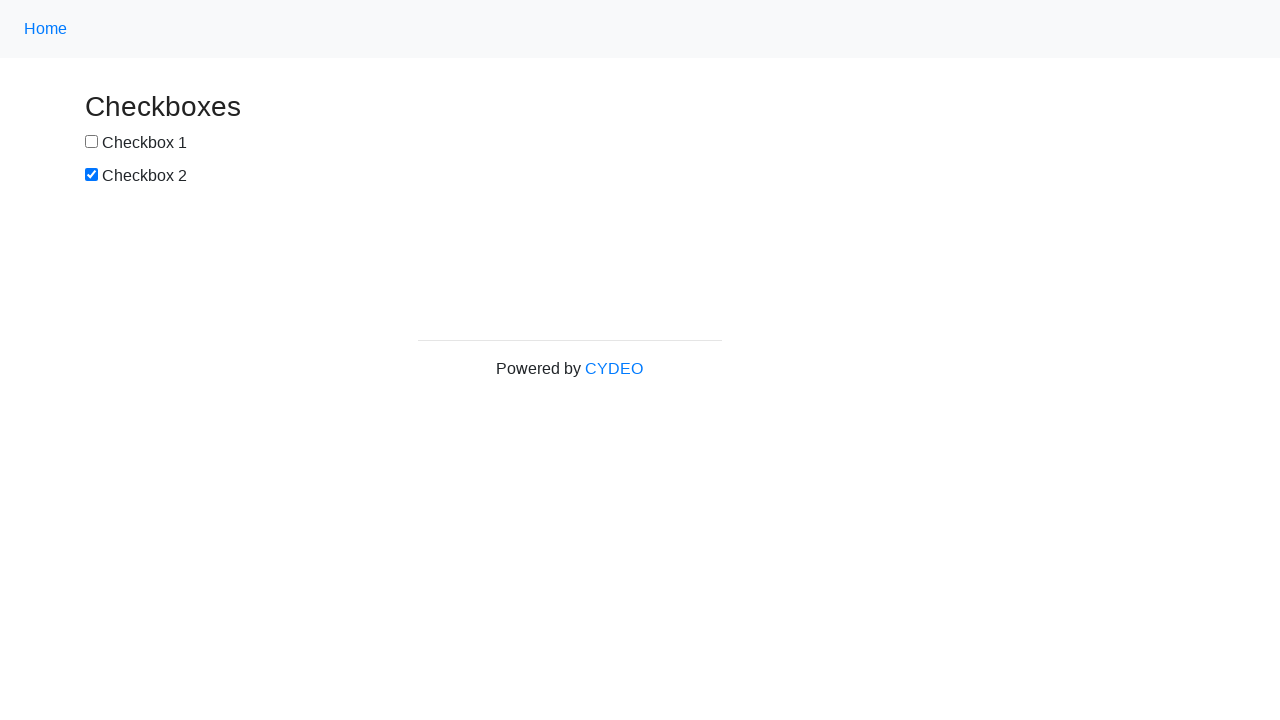

Located checkbox #1 element
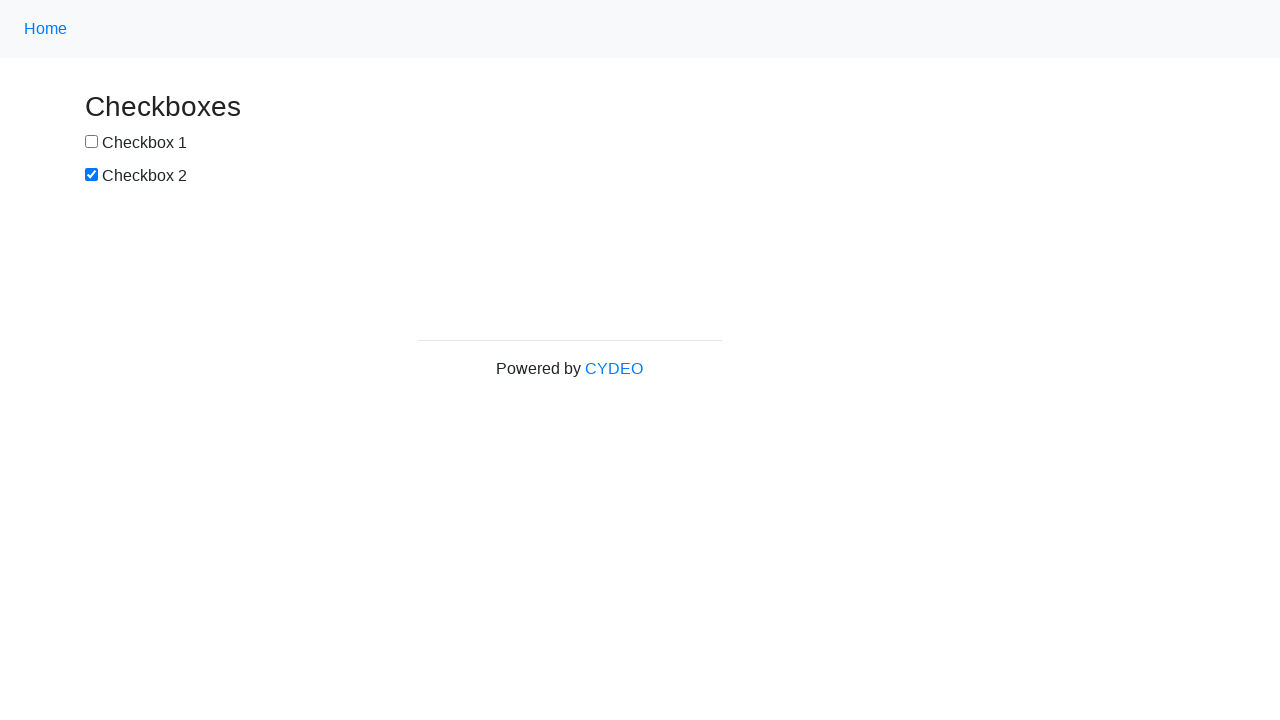

Located checkbox #2 element
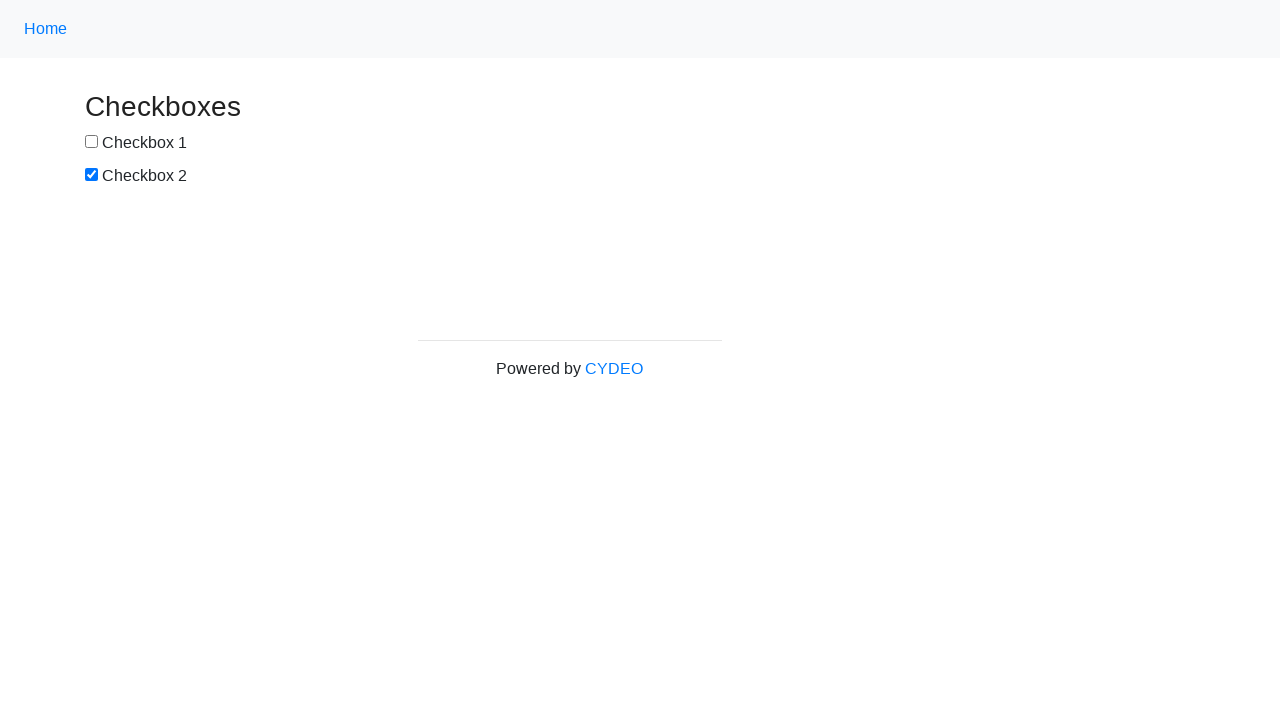

Verified checkbox #1 is not selected by default
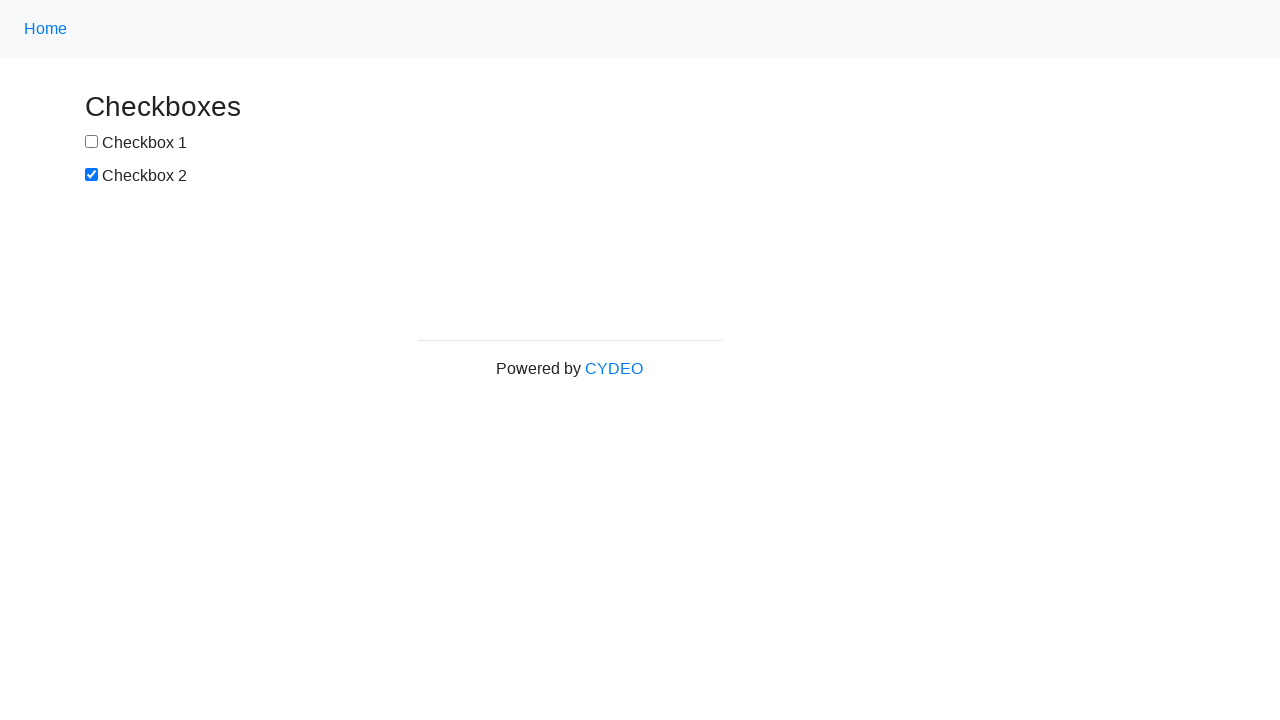

Verified checkbox #2 is selected by default
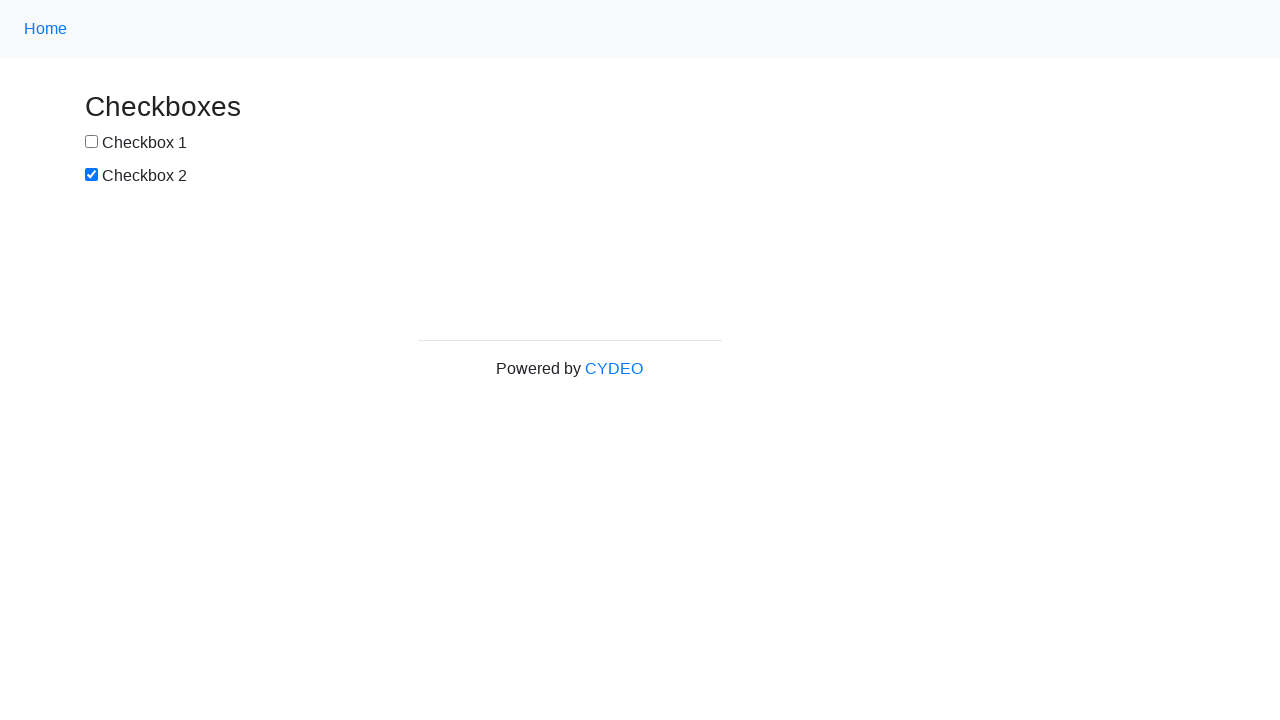

Clicked checkbox #1 to toggle it at (92, 142) on #box1
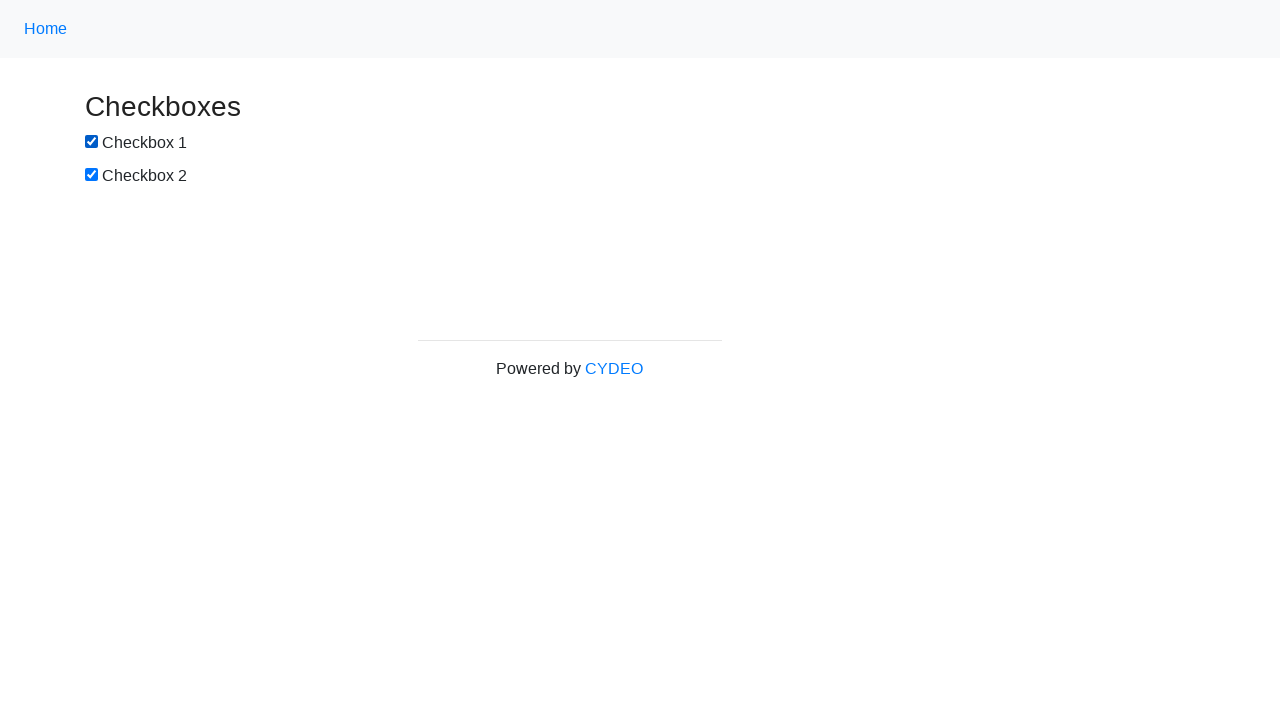

Clicked checkbox #2 to toggle it at (92, 175) on #box2
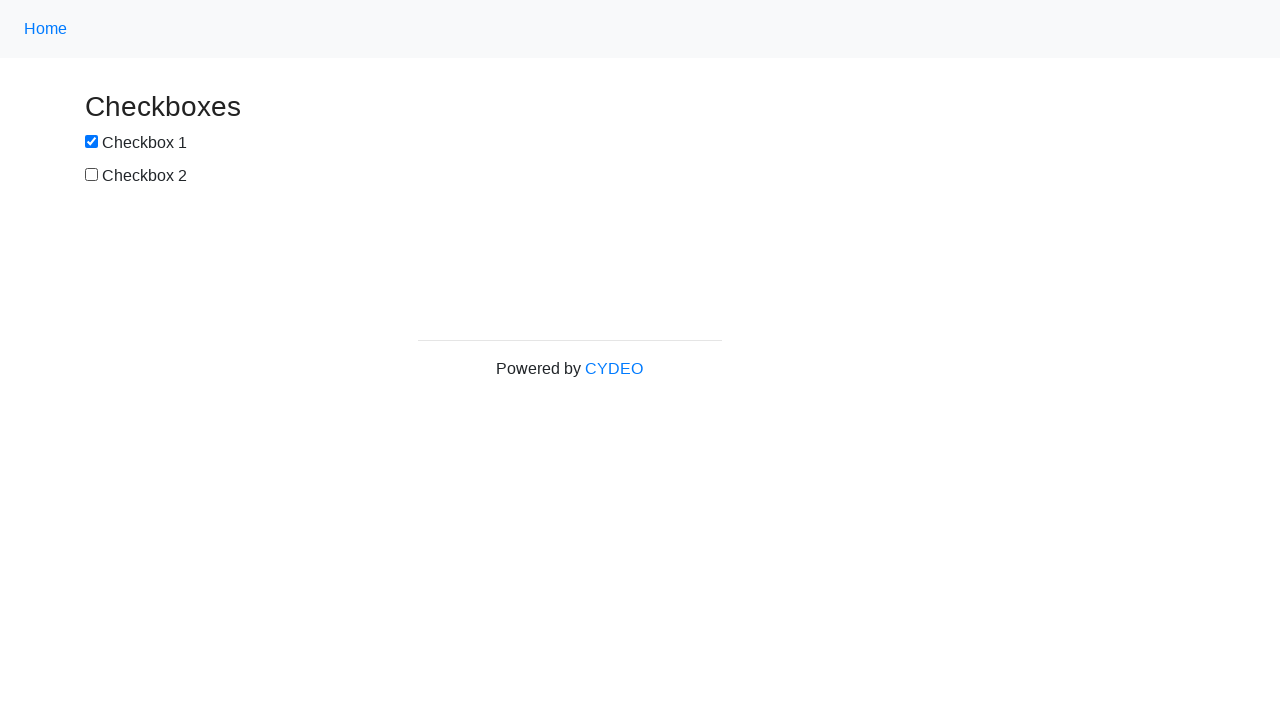

Verified checkbox #1 is now selected
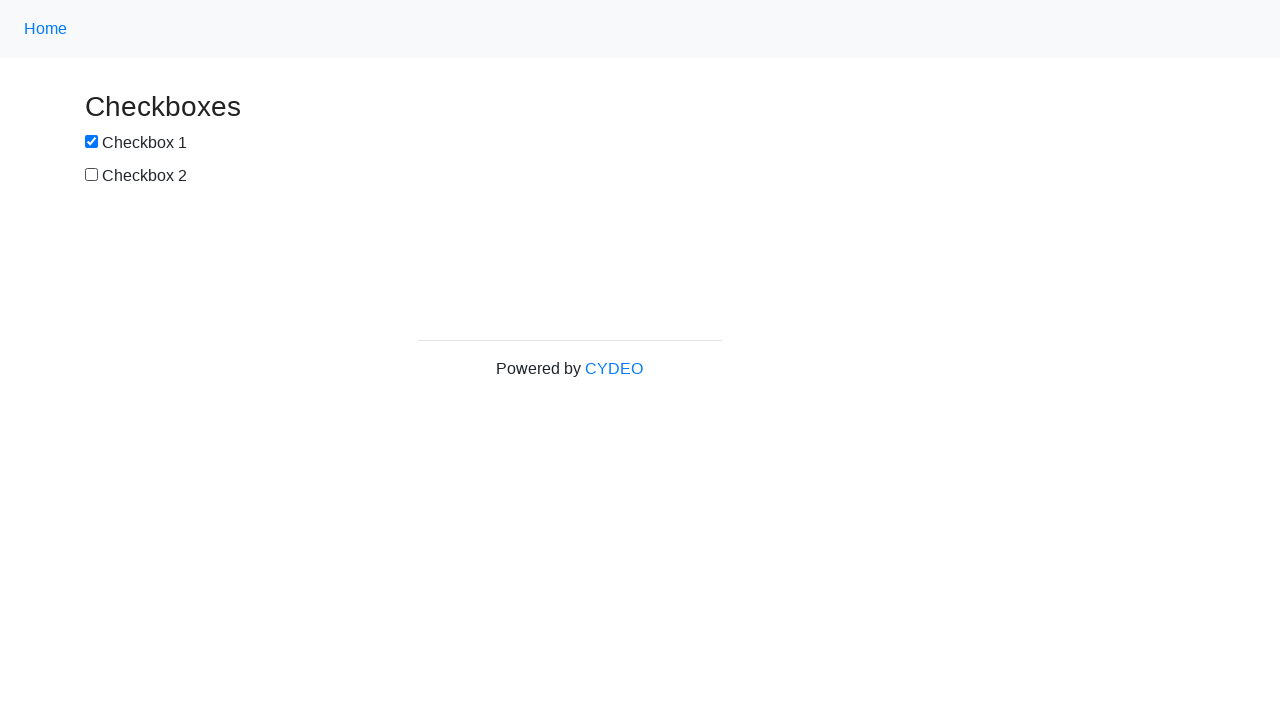

Verified checkbox #2 is now not selected
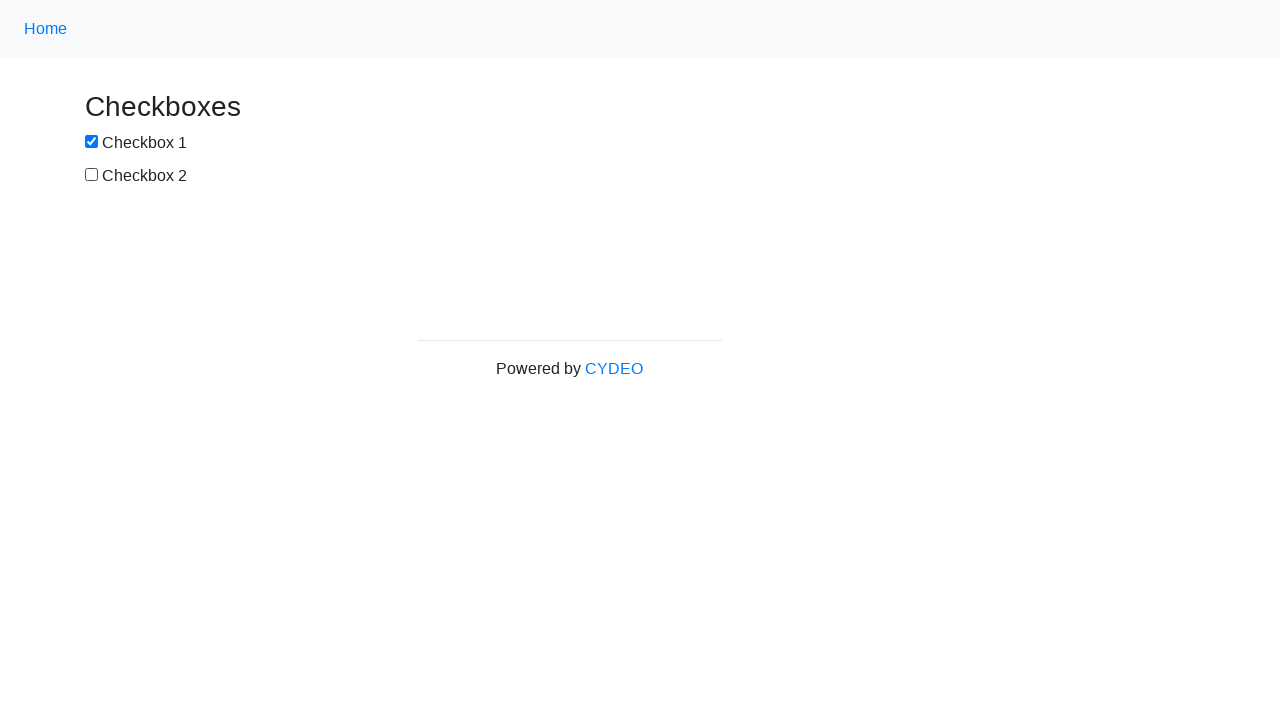

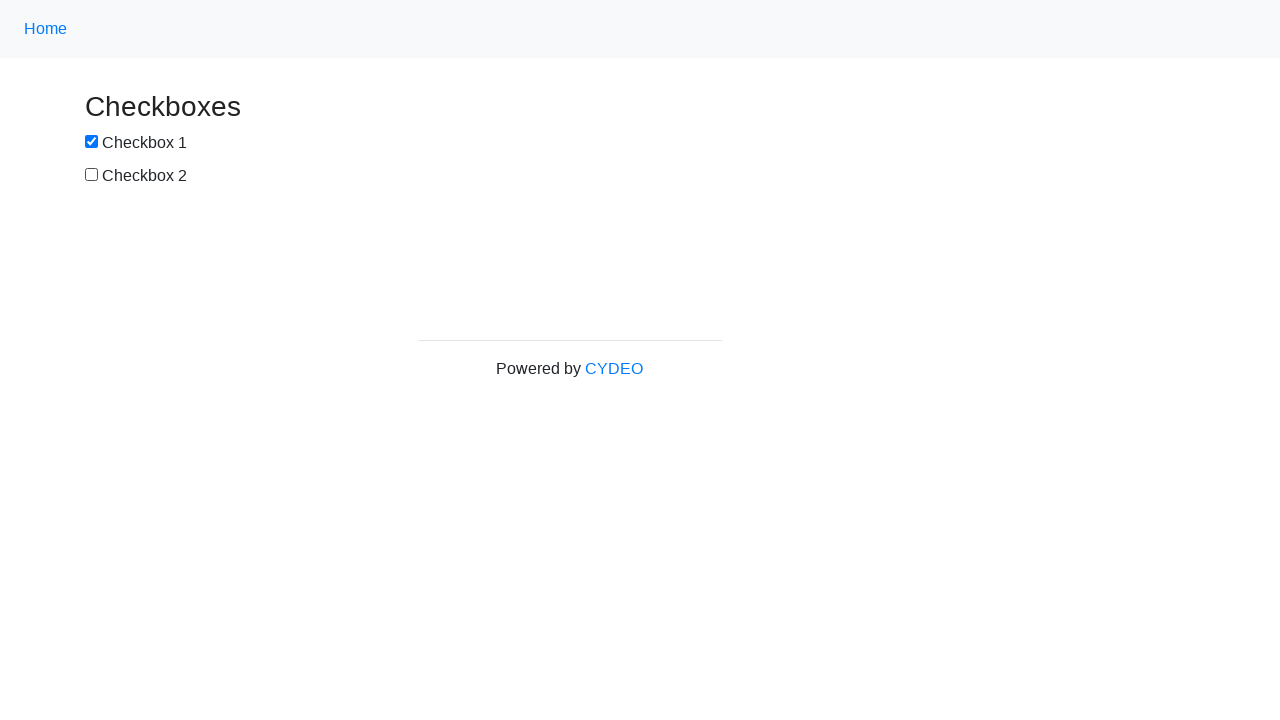